Navigates to Formy project homepage and clicks on the checkbox link to verify the checkboxes page header text

Starting URL: https://formy-project.herokuapp.com/

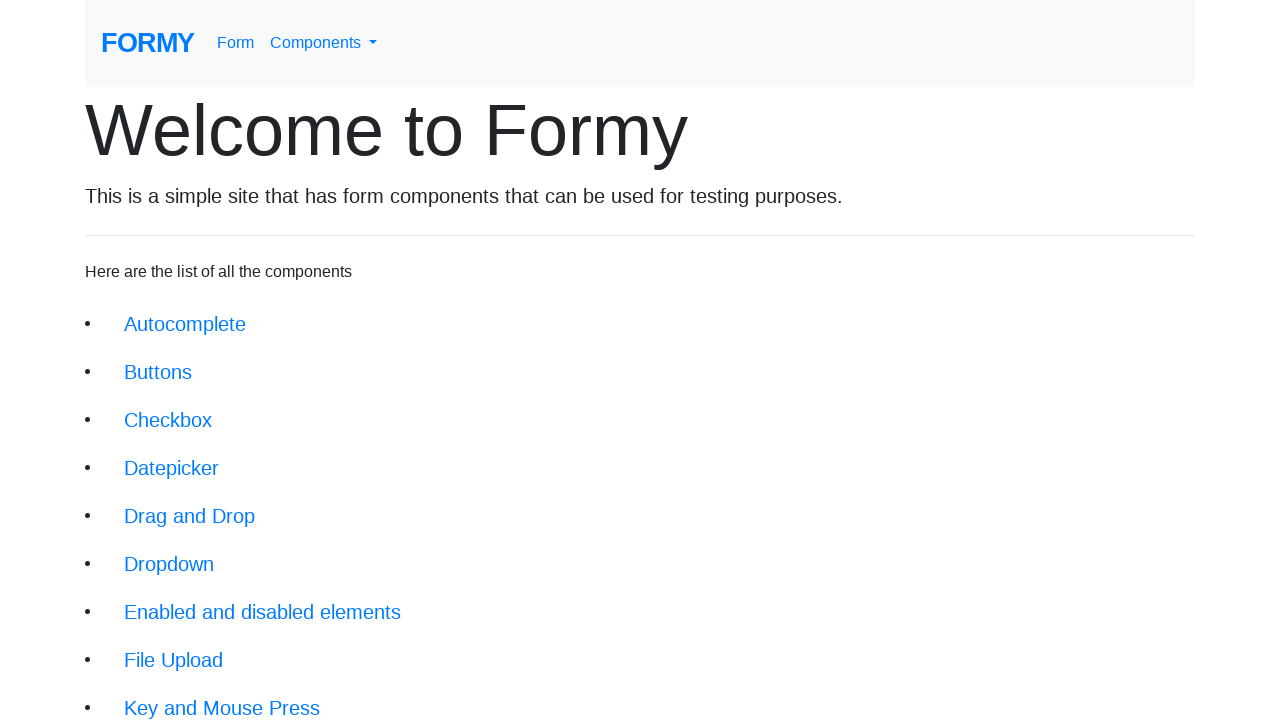

Clicked on checkbox link in navigation at (168, 420) on xpath=//li/a[@href='/checkbox']
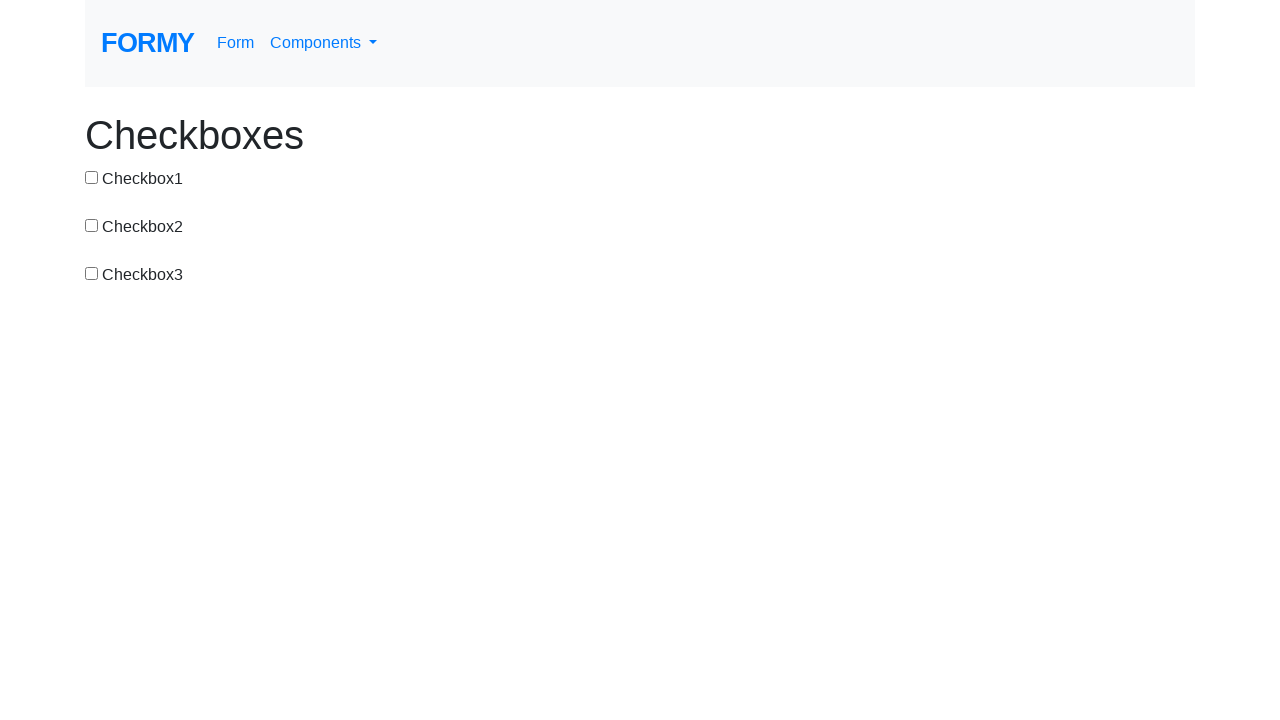

Waited for page header to load
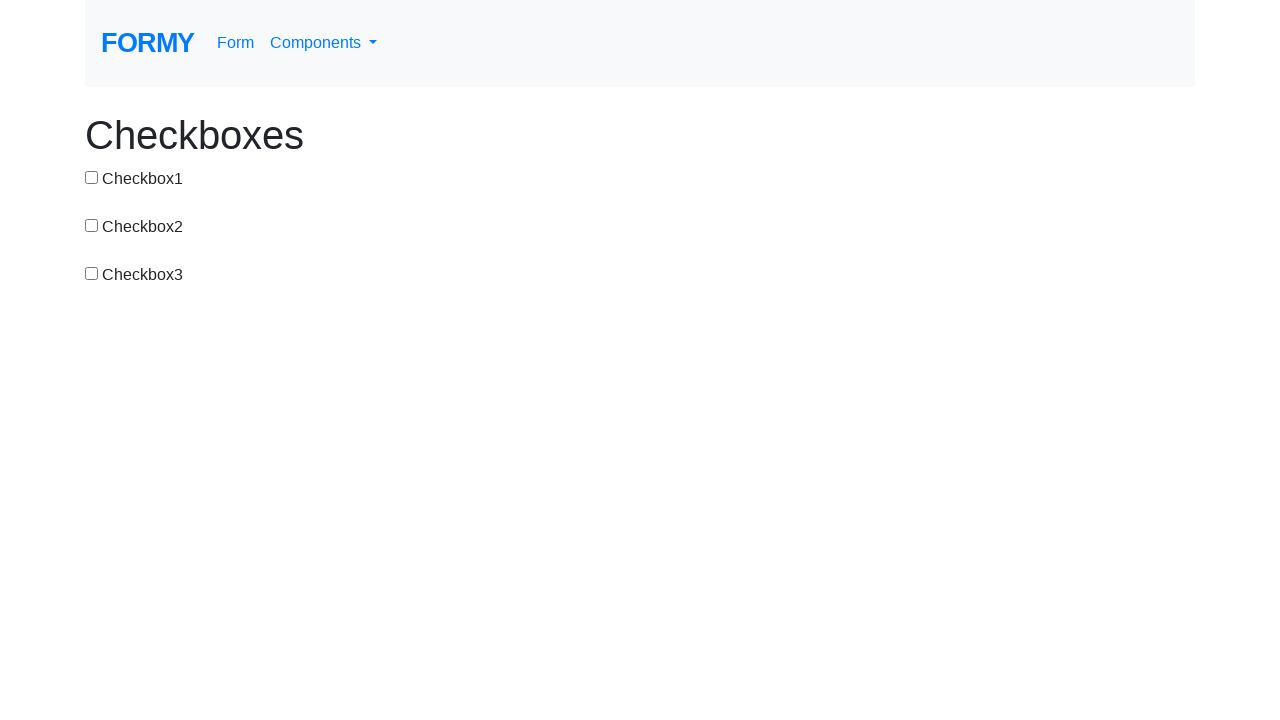

Retrieved header text content
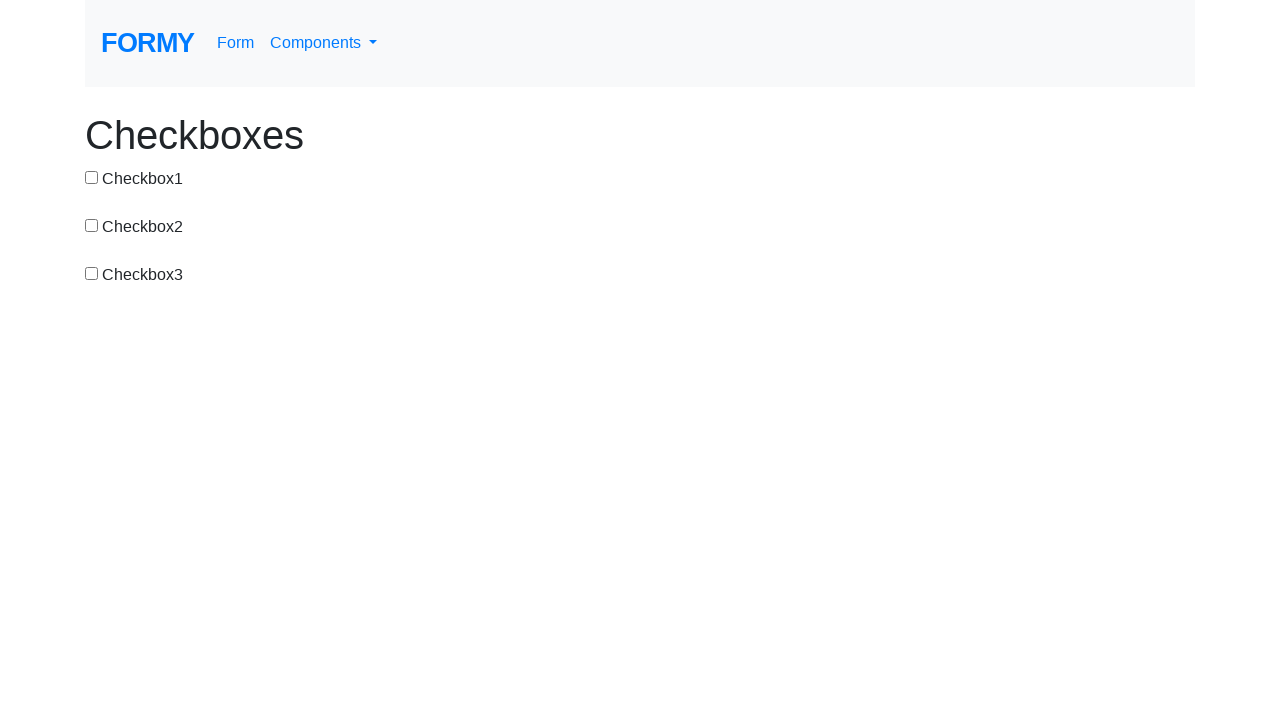

Verified header text equals 'Checkboxes'
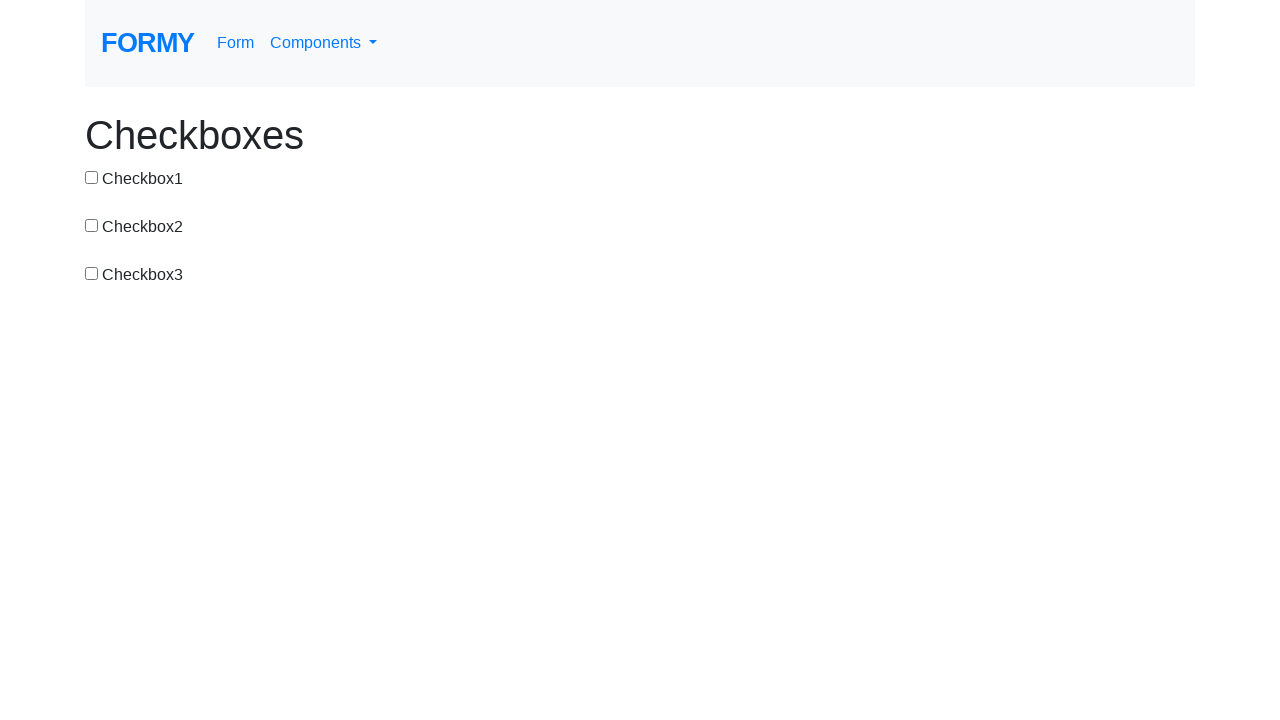

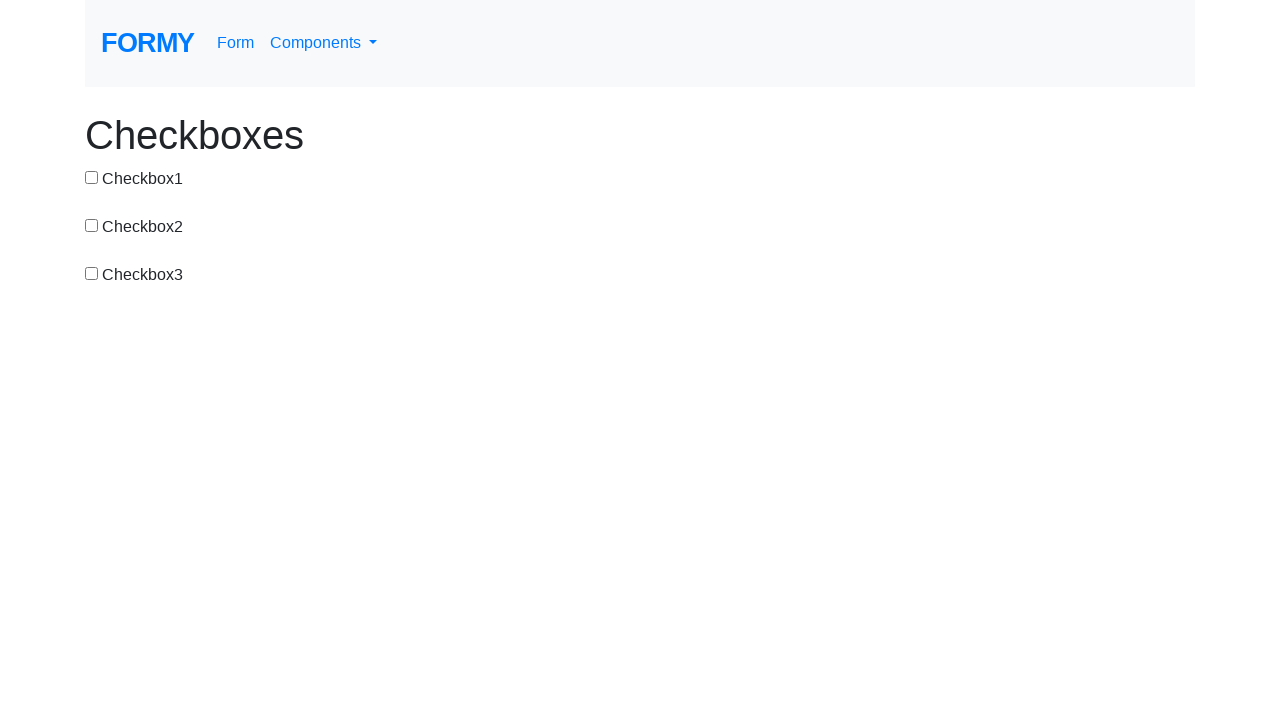